Tests that checkbox one can be checked by clicking on it when it starts unchecked, and verifies checkbox two starts as checked.

Starting URL: https://the-internet.herokuapp.com/checkboxes

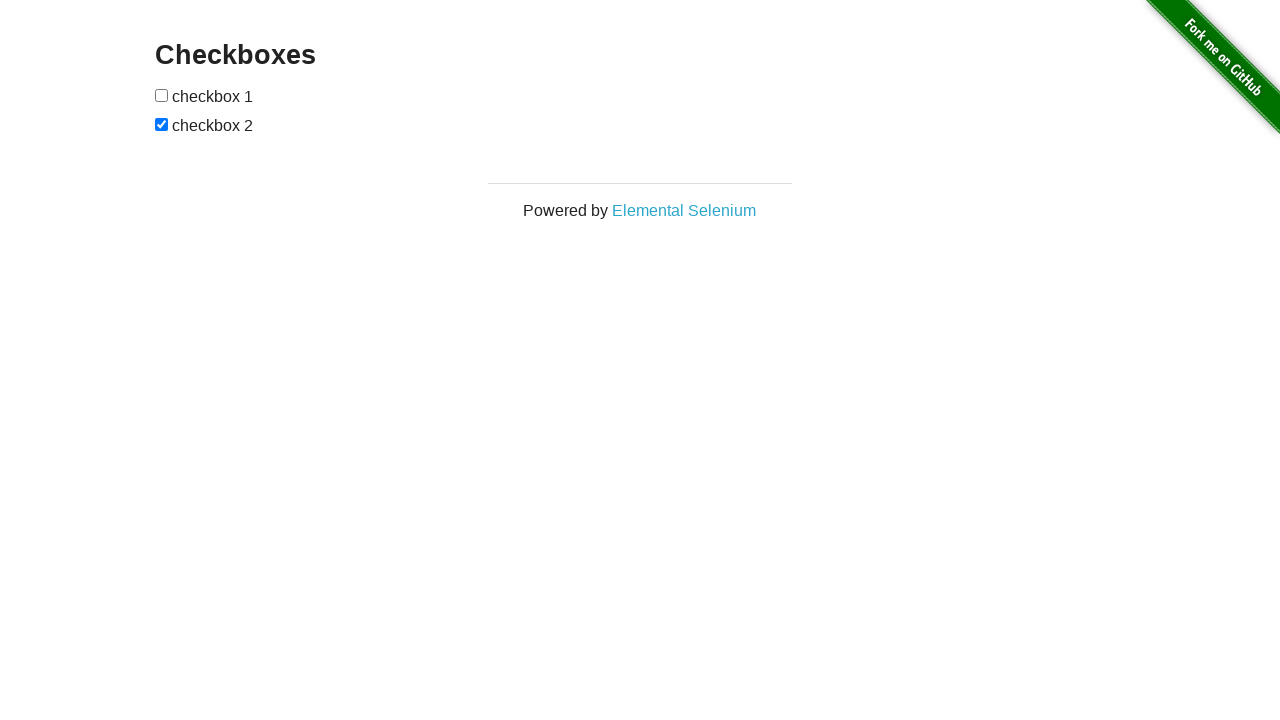

Navigated to checkboxes test page
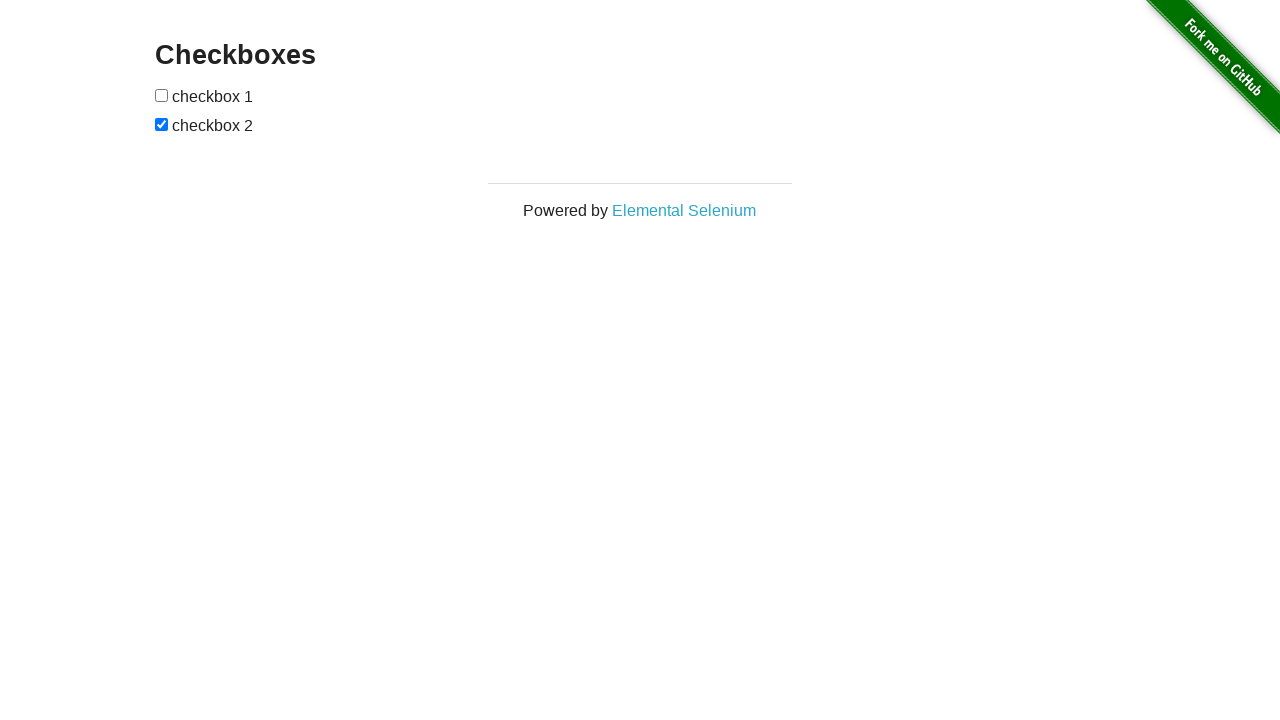

Located checkbox one element
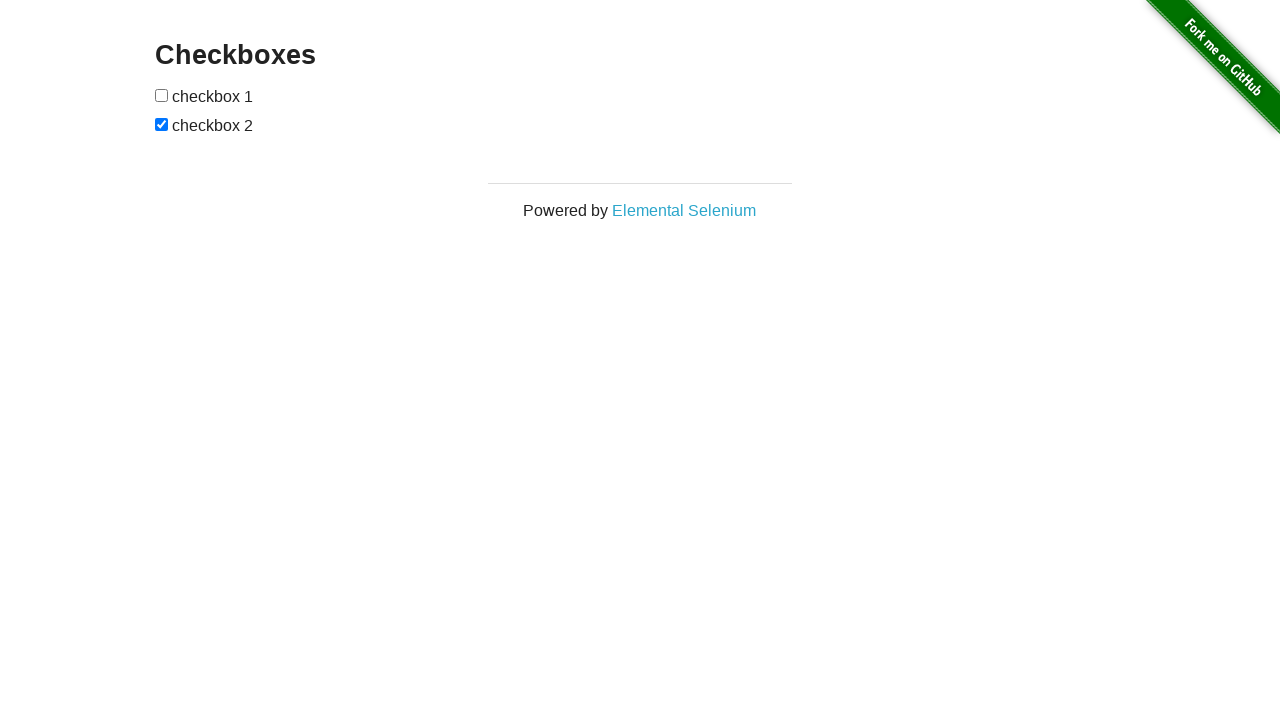

Located checkbox two element
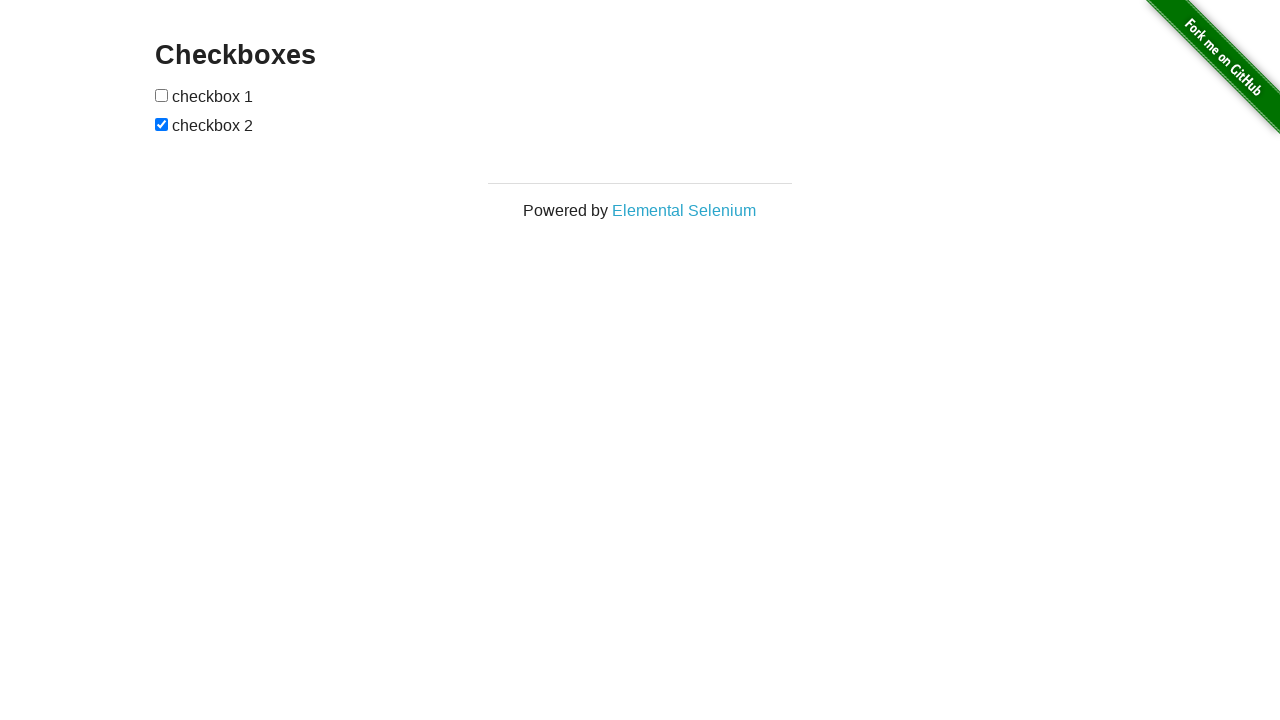

Clicked checkbox one to check it at (162, 95) on xpath=//*[@id='checkboxes']/input[1]
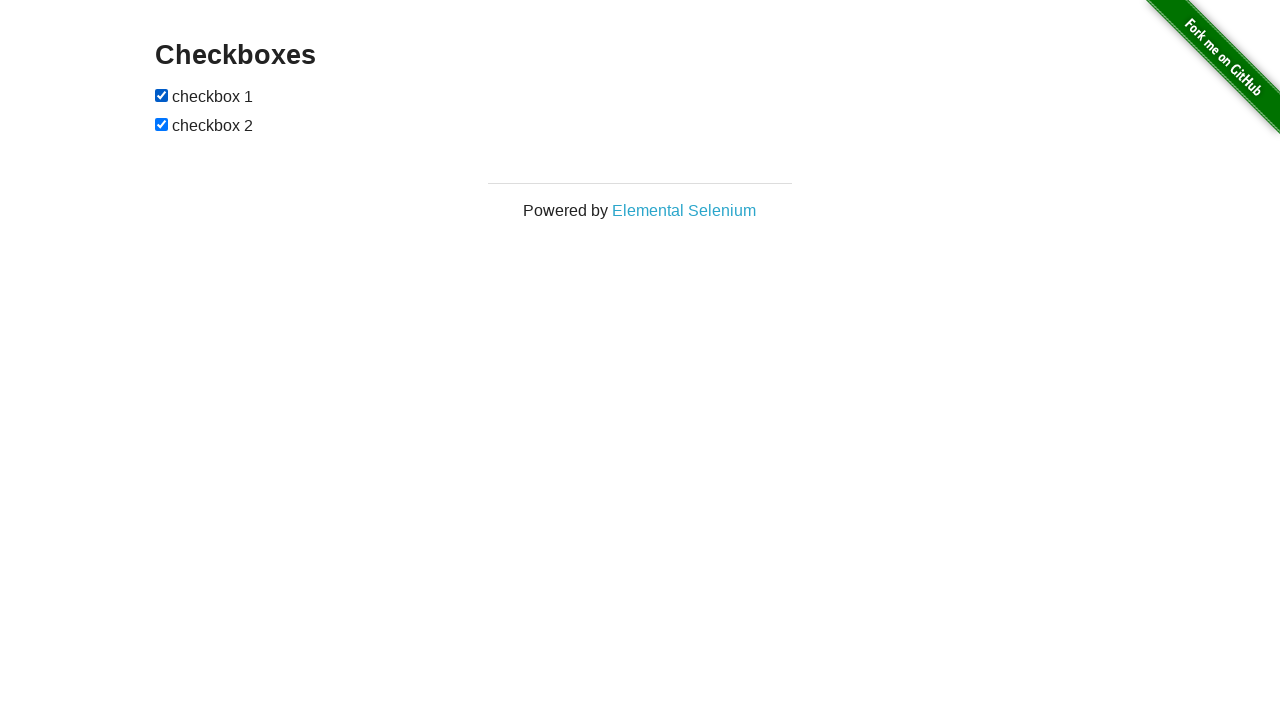

Waited 500ms for checkbox state to update
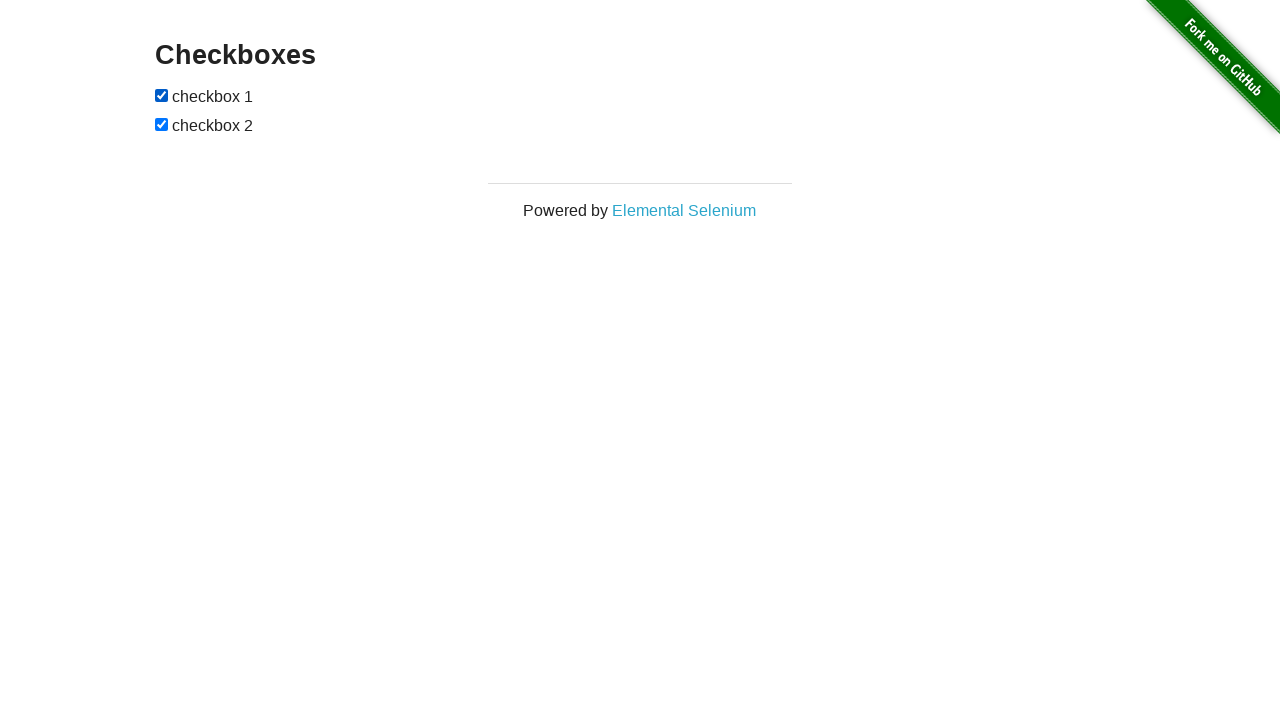

Verified checkbox one is now checked
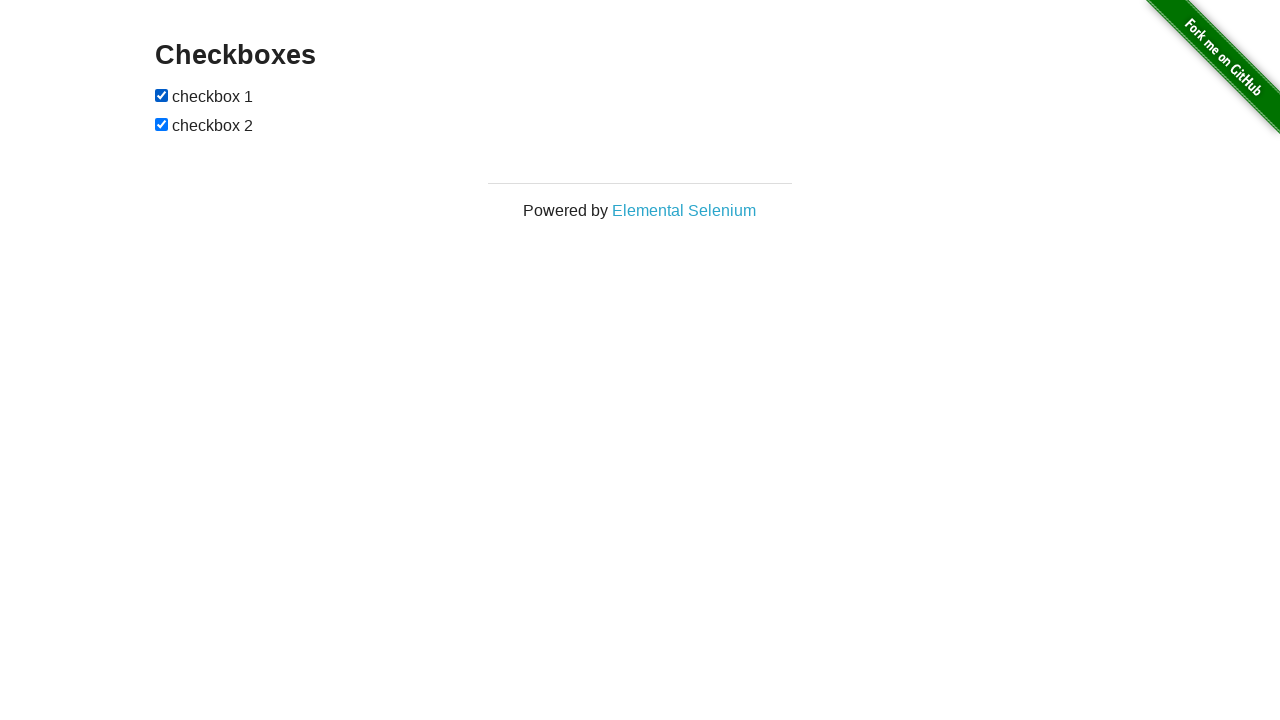

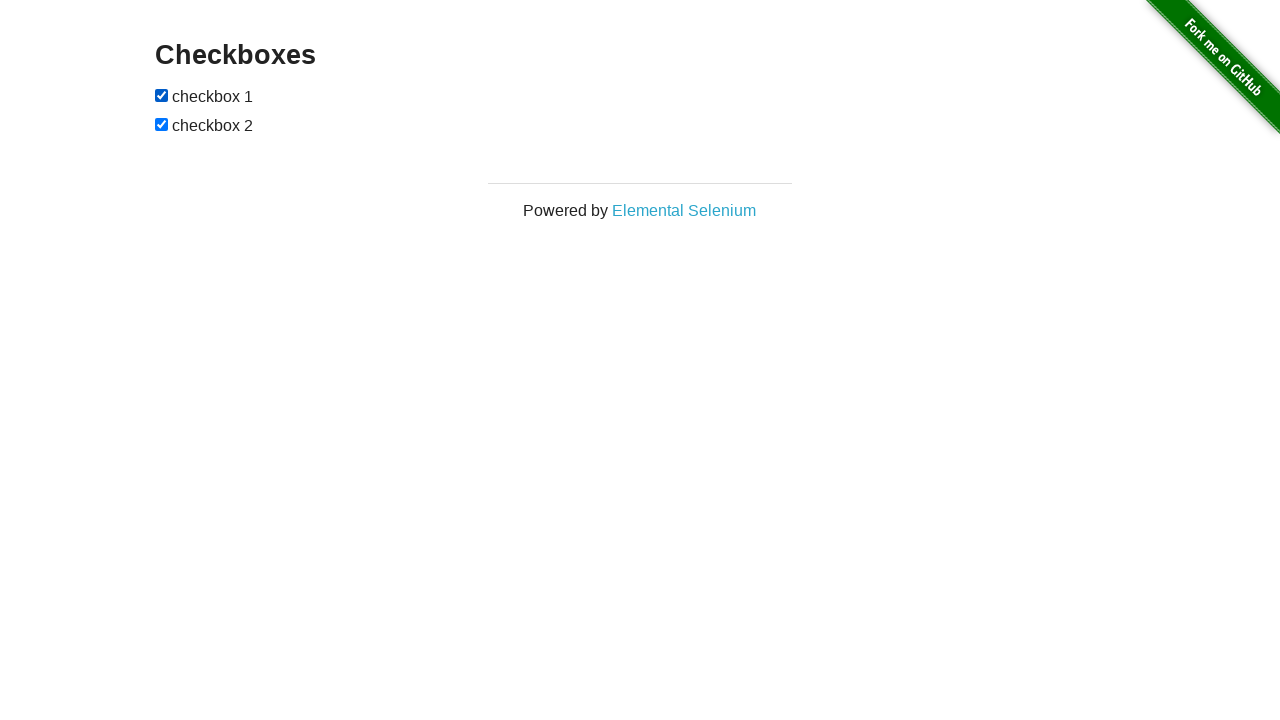